Tests AJAX data loading by clicking a button and waiting for the dynamically loaded content to appear

Starting URL: http://uitestingplayground.com/ajax

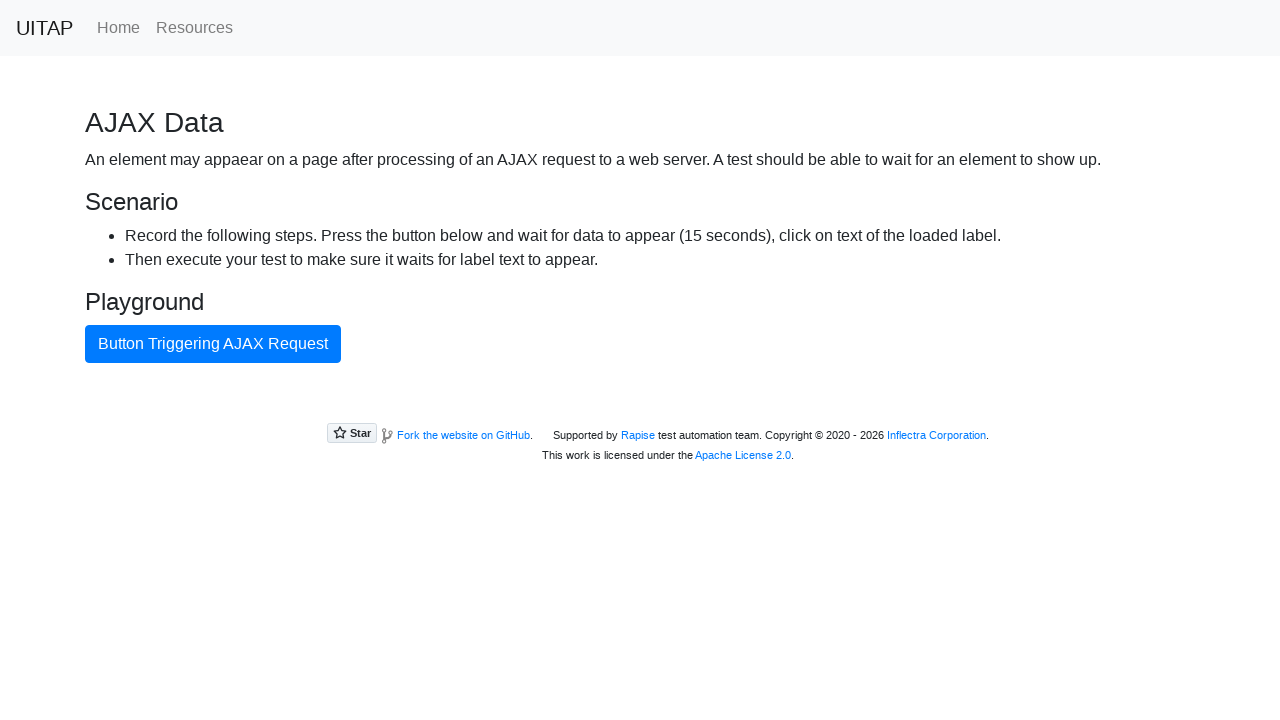

Navigated to AJAX test page
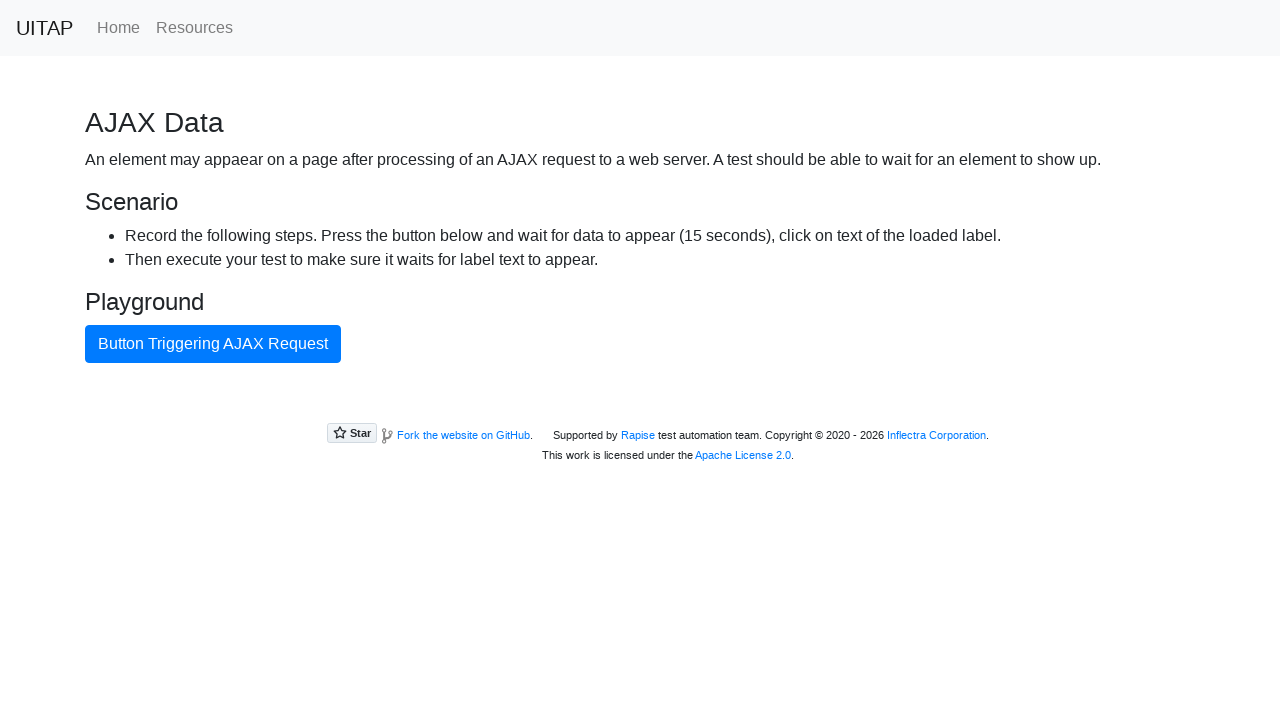

Clicked AJAX button to trigger data loading at (213, 344) on #ajaxButton
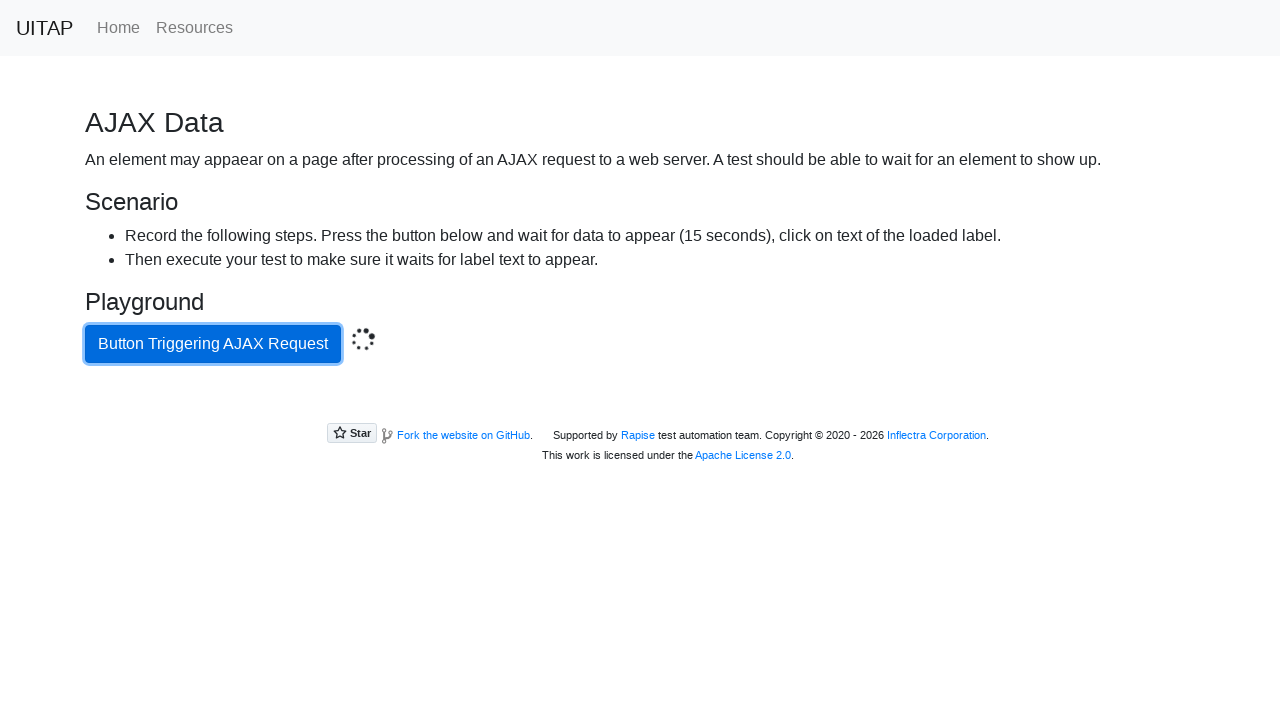

AJAX data loaded successfully and confirmation message appeared
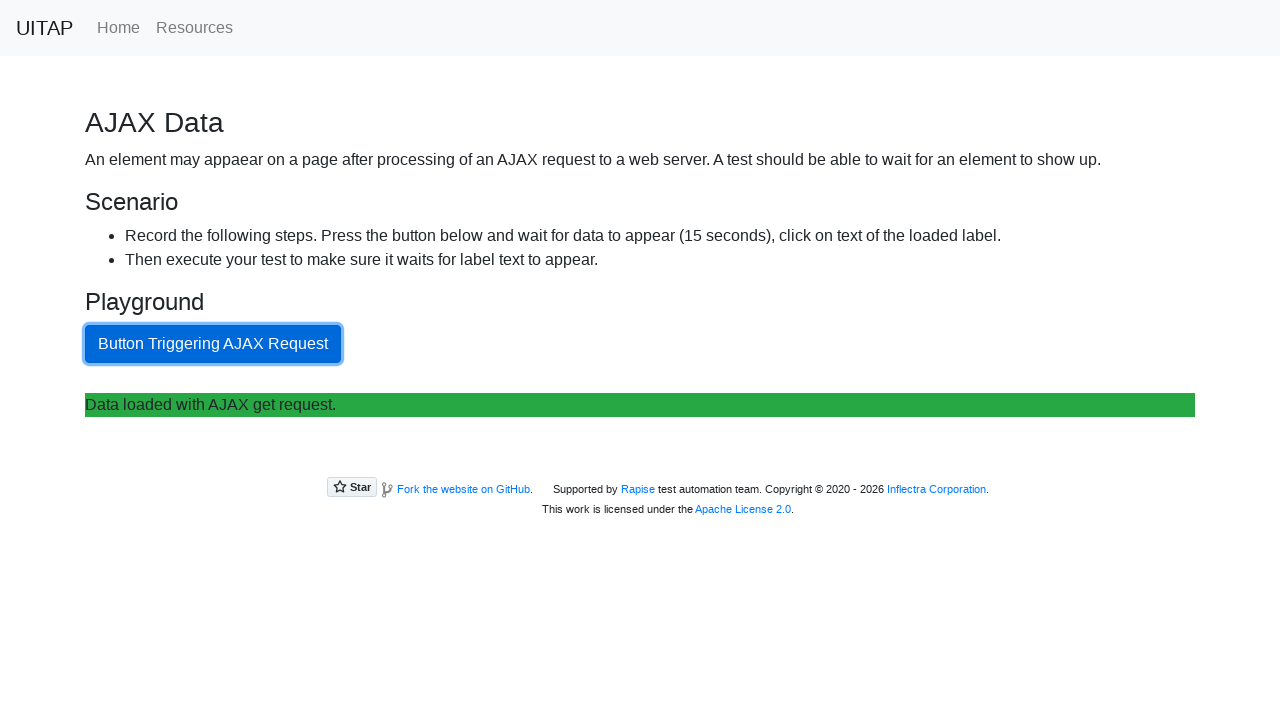

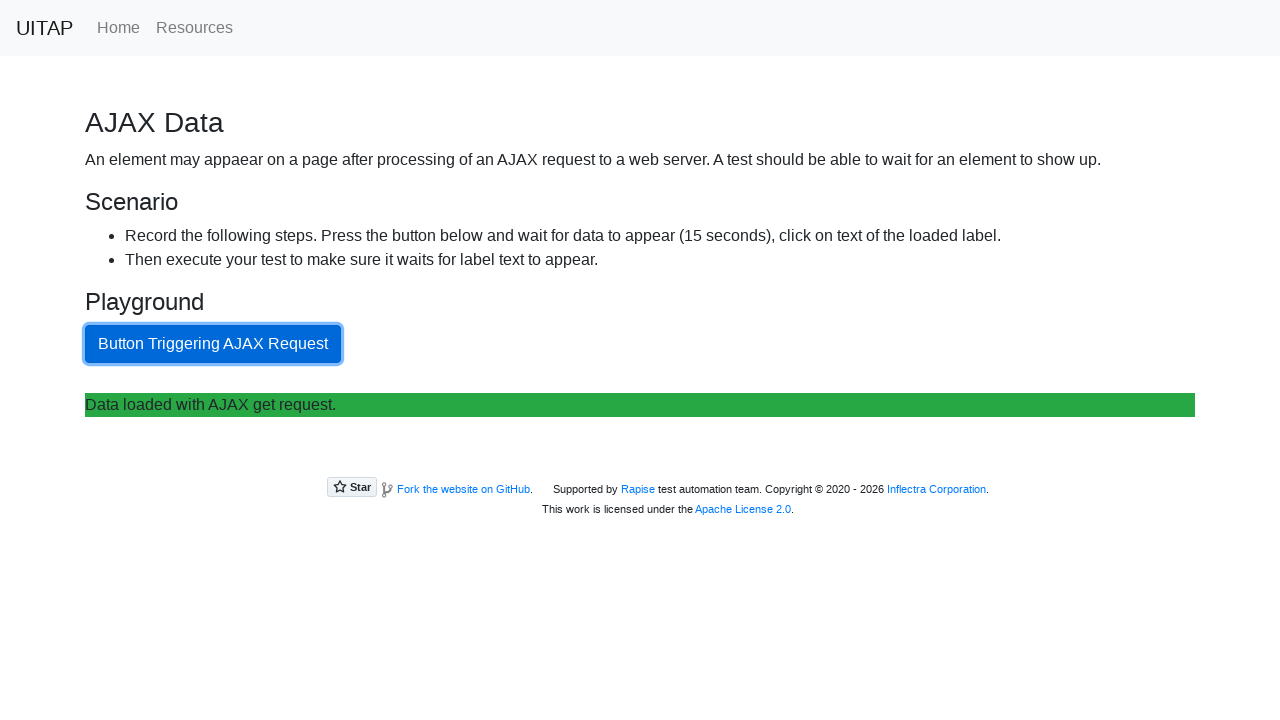